Tests window switching functionality by opening a new window, switching to it, and then returning to the parent window

Starting URL: https://the-internet.herokuapp.com/windows

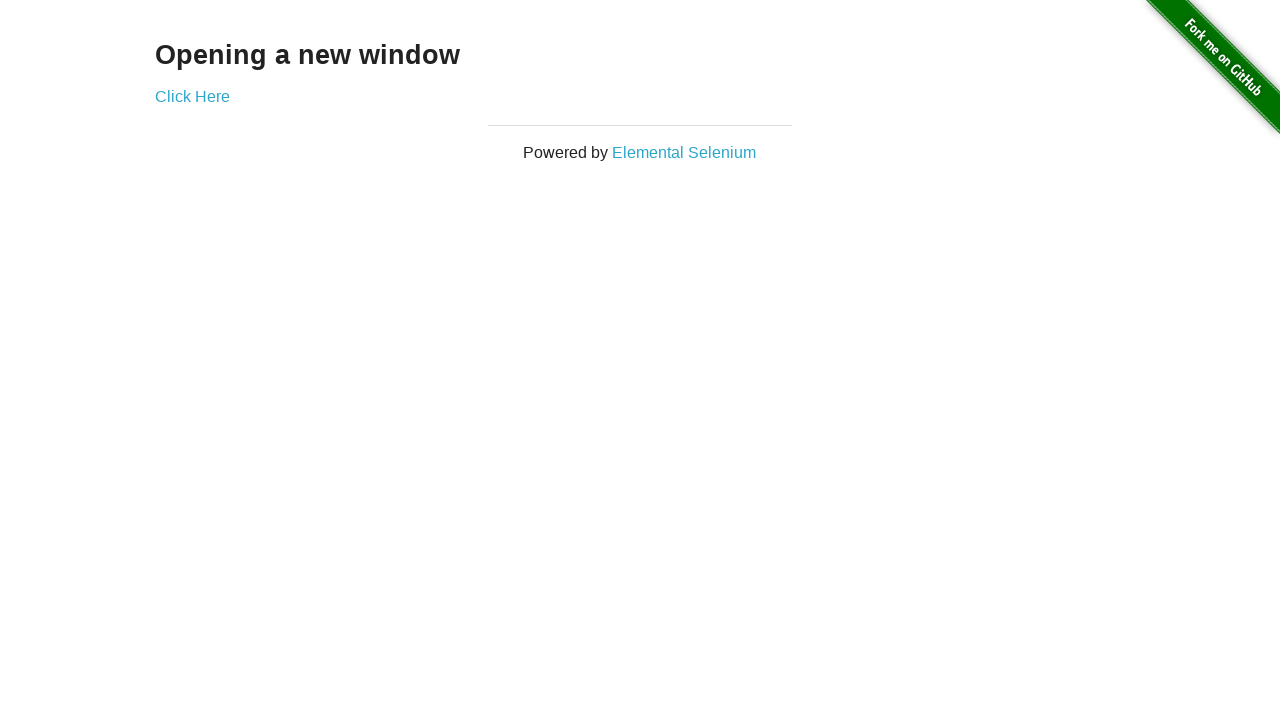

Clicked 'Click Here' link to open new window at (192, 96) on text=Click Here
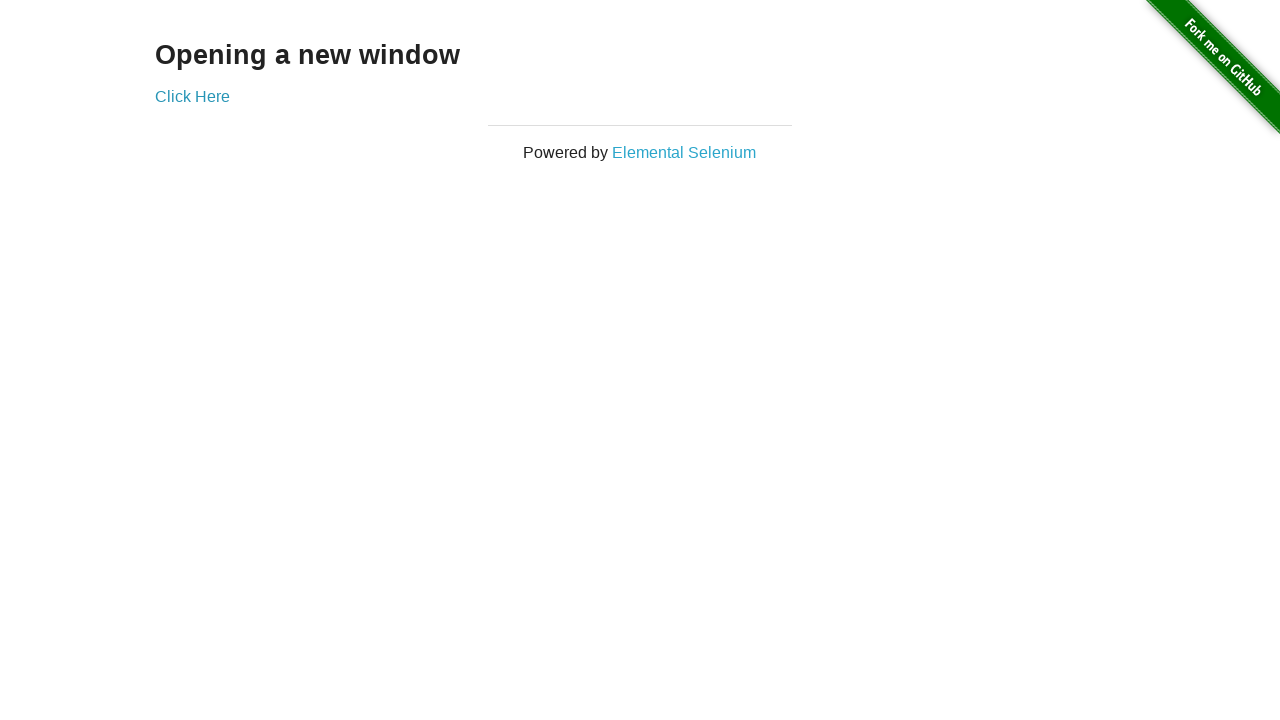

New window opened and captured
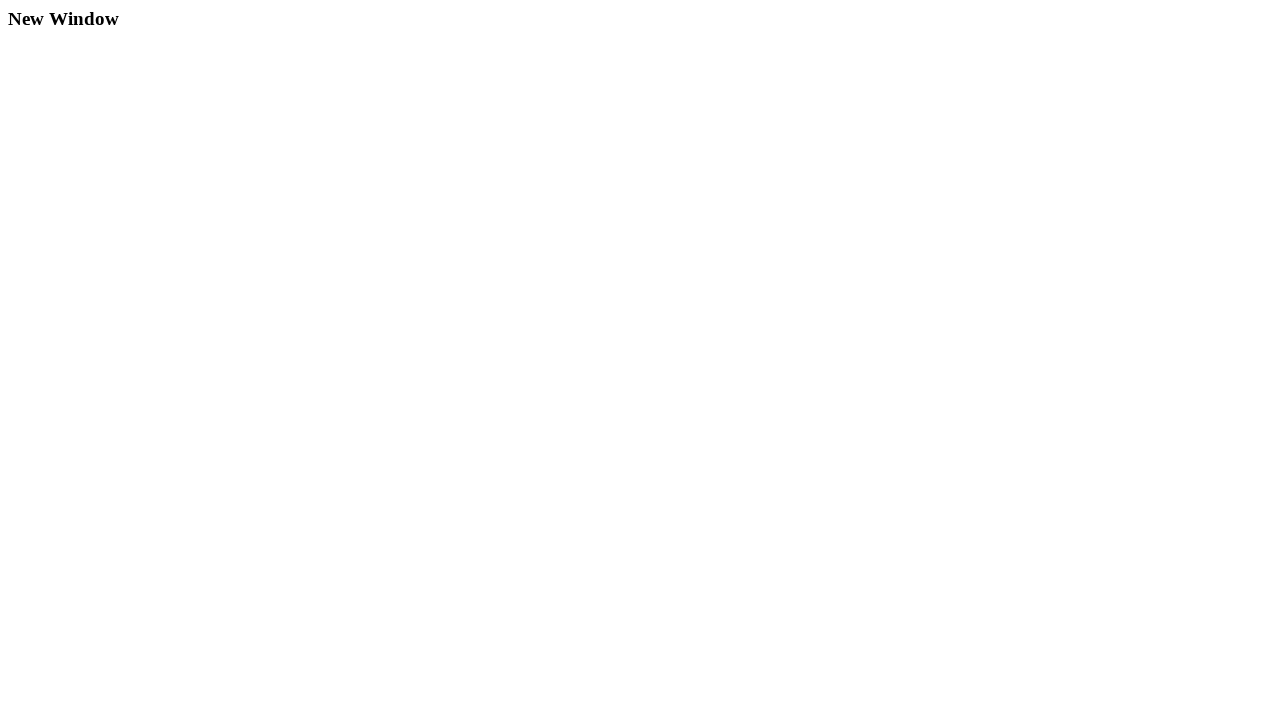

New window page load state completed
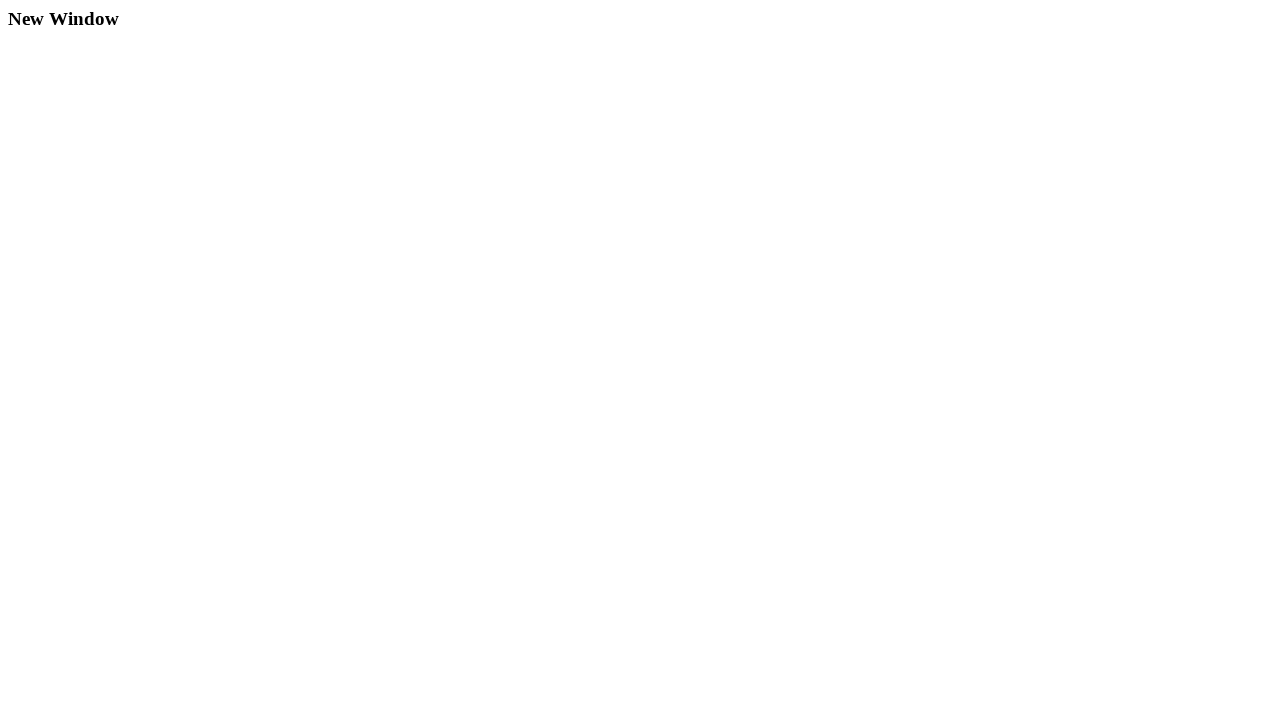

Retrieved text from new window: 'New Window'
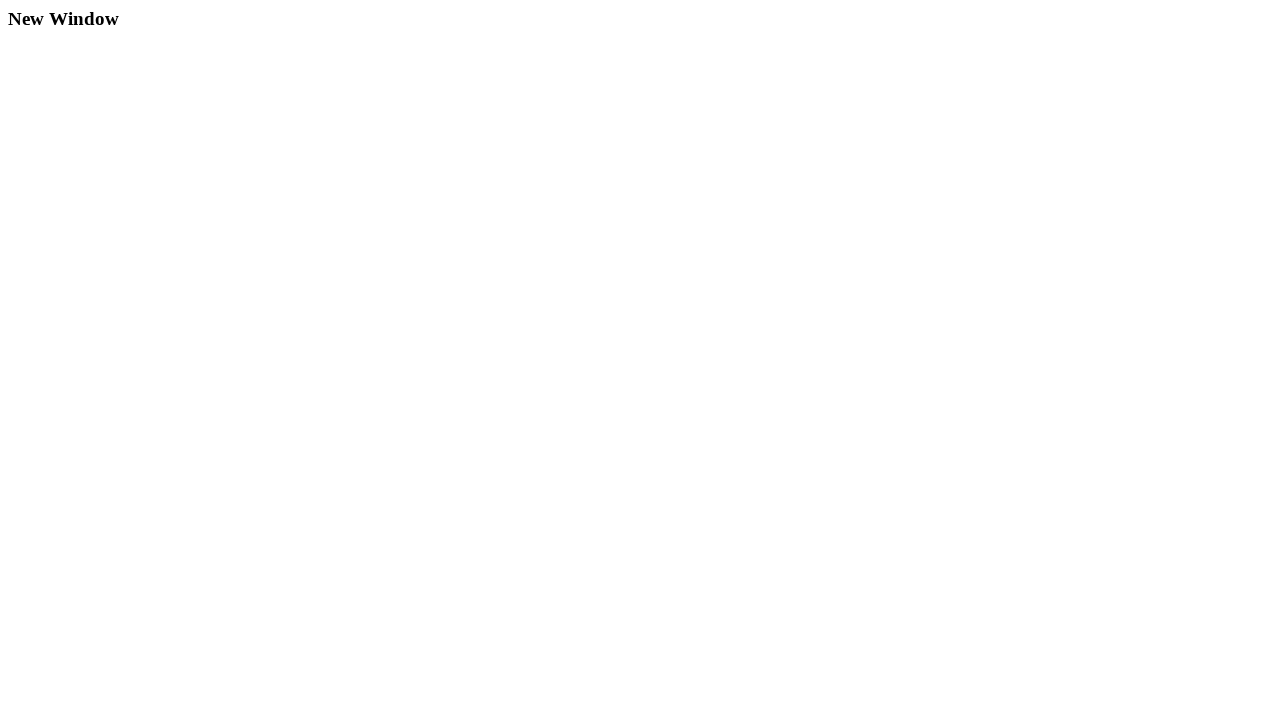

Closed new window
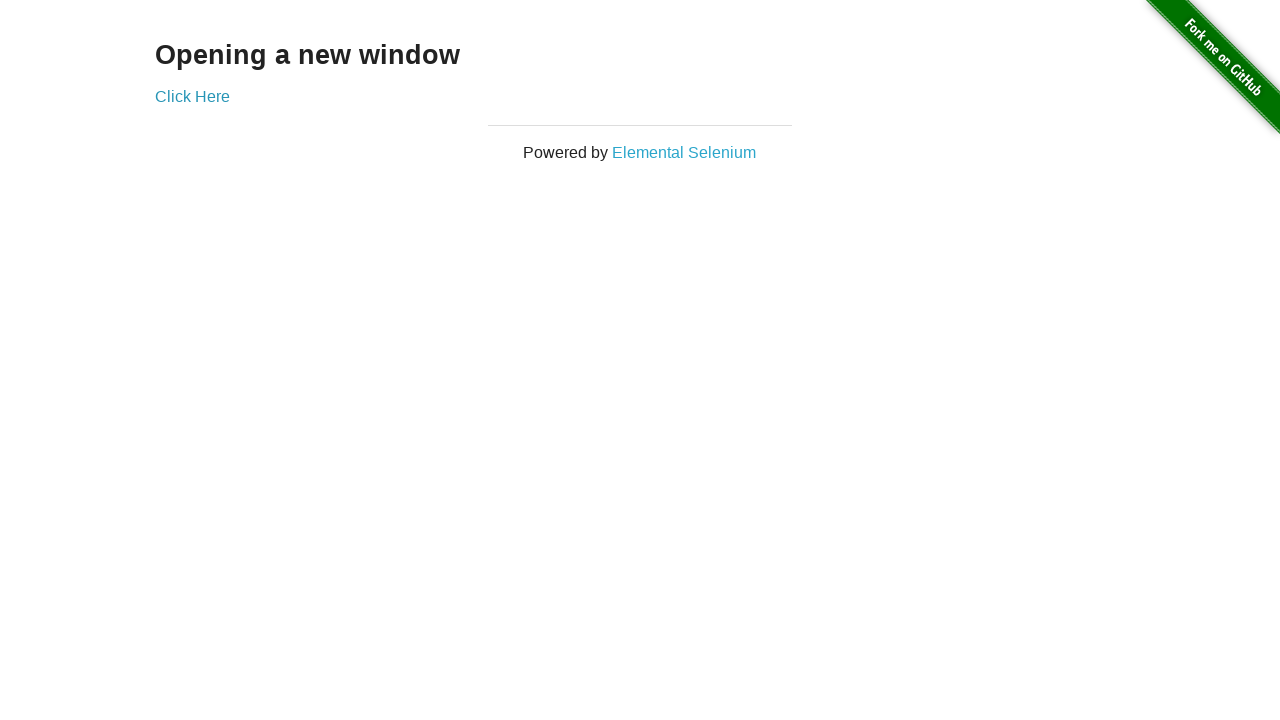

Retrieved text from parent window: 'Opening a new window'
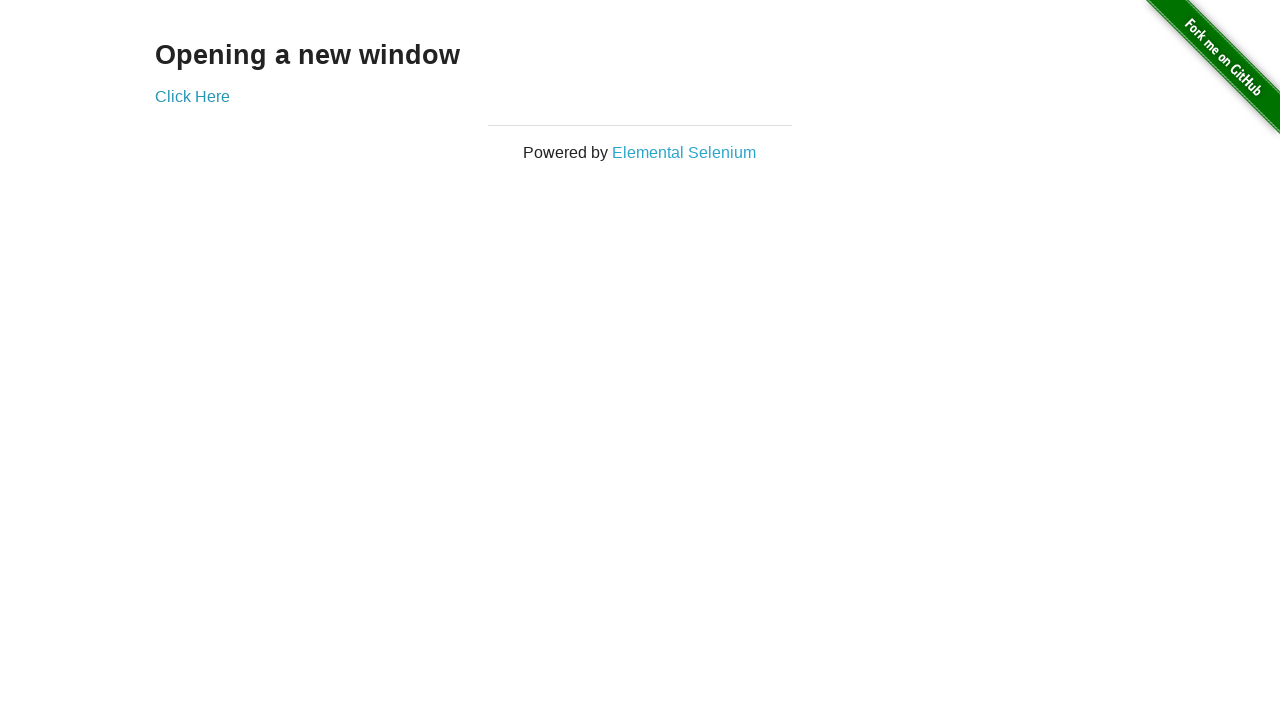

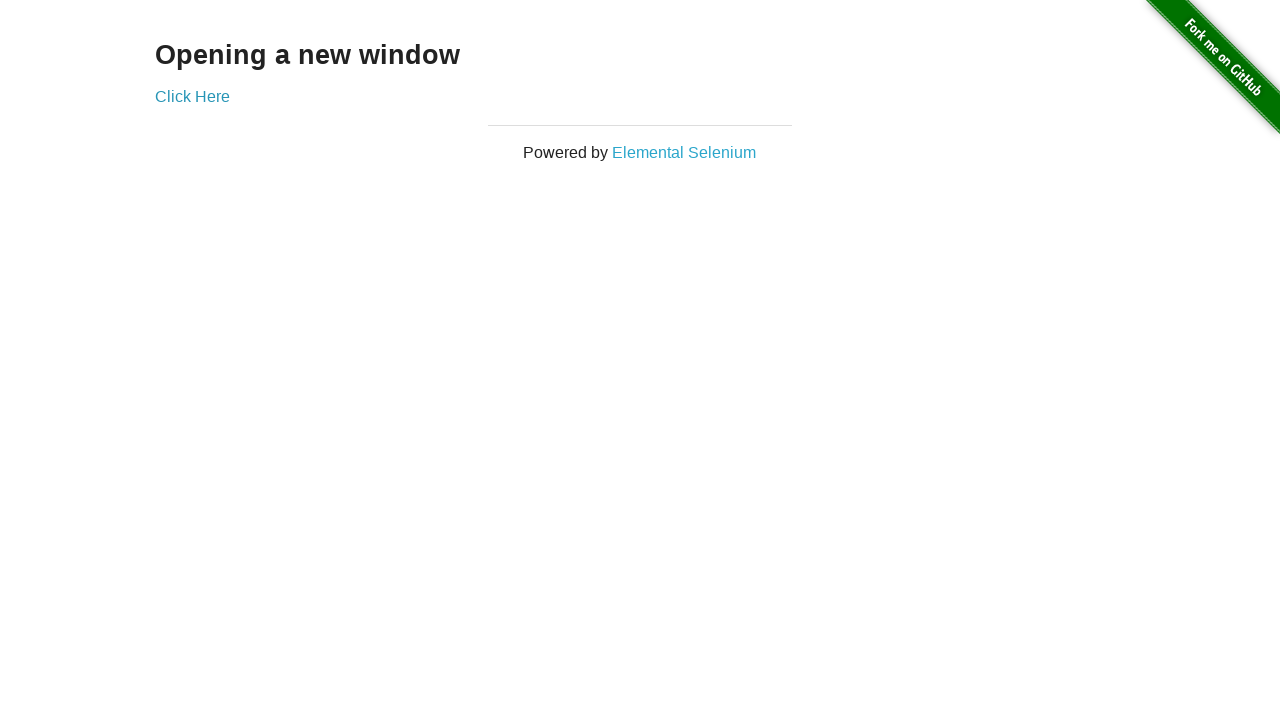